Tests the seventh FAQ accordion item by clicking it and verifying the expanded panel contains text about cancellation policy

Starting URL: https://qa-scooter.praktikum-services.ru/

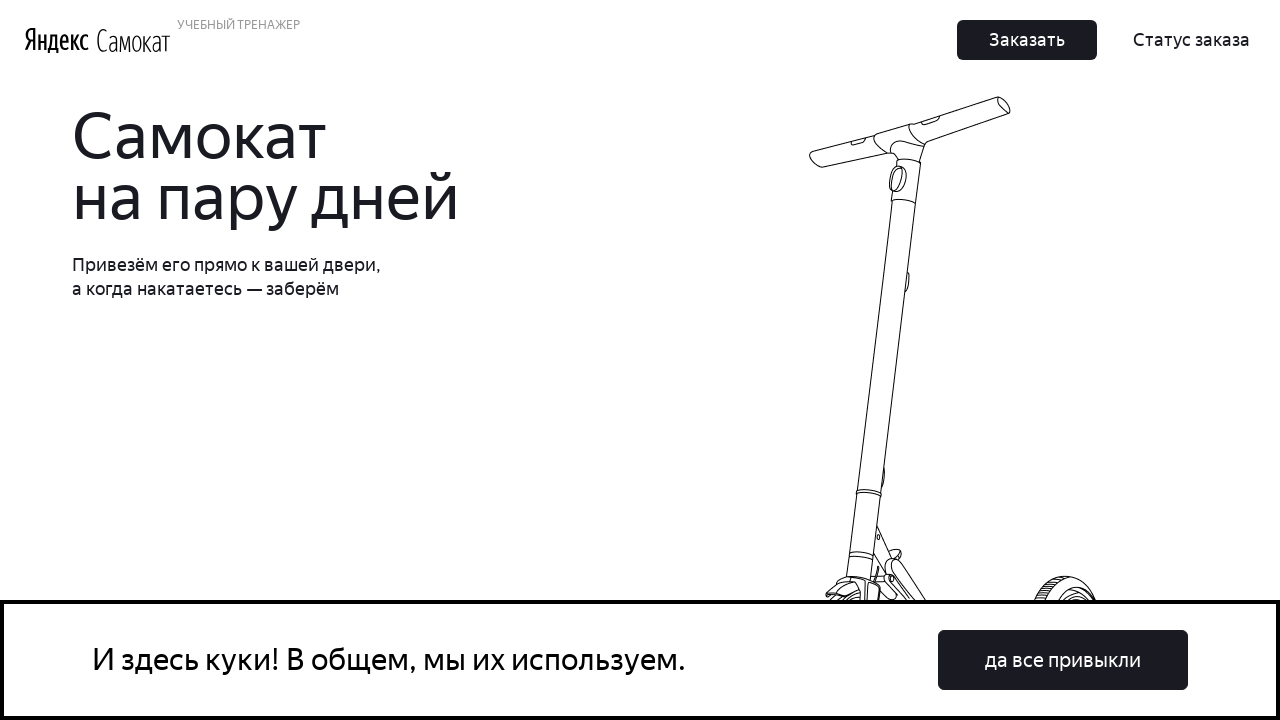

Scrolled seventh accordion heading into view
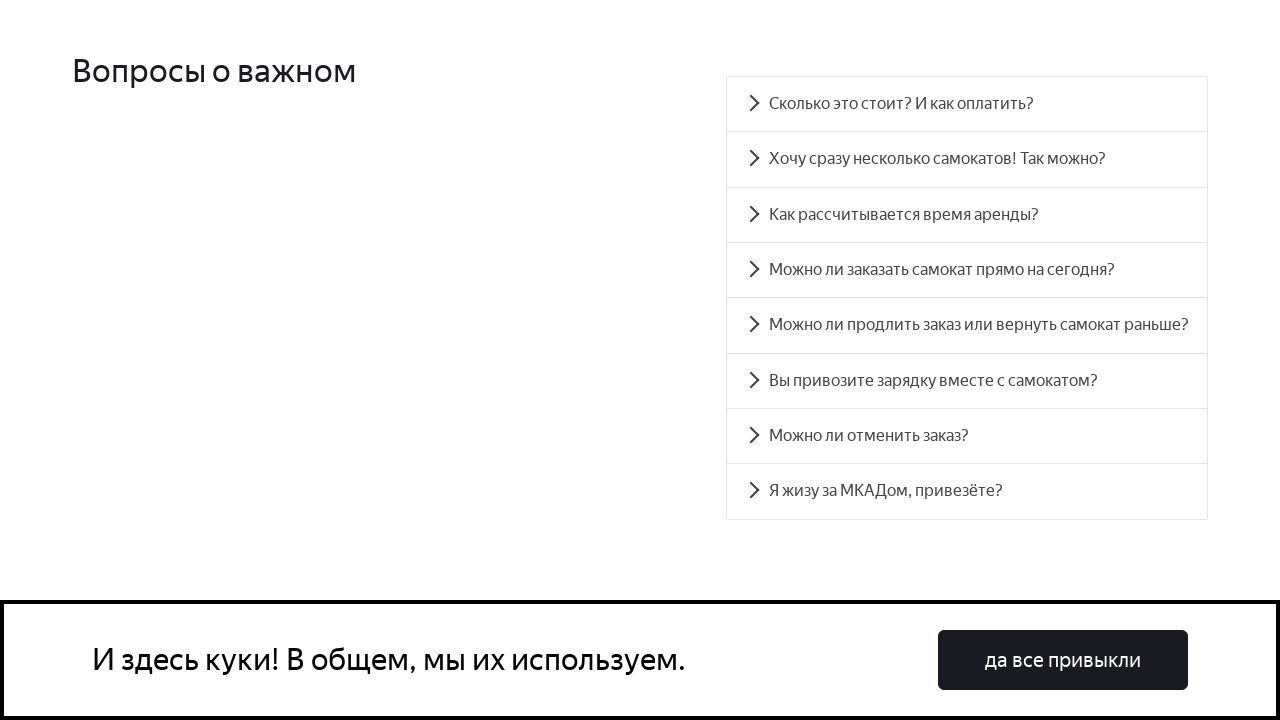

Clicked seventh accordion heading to expand it at (967, 436) on #accordion__heading-6
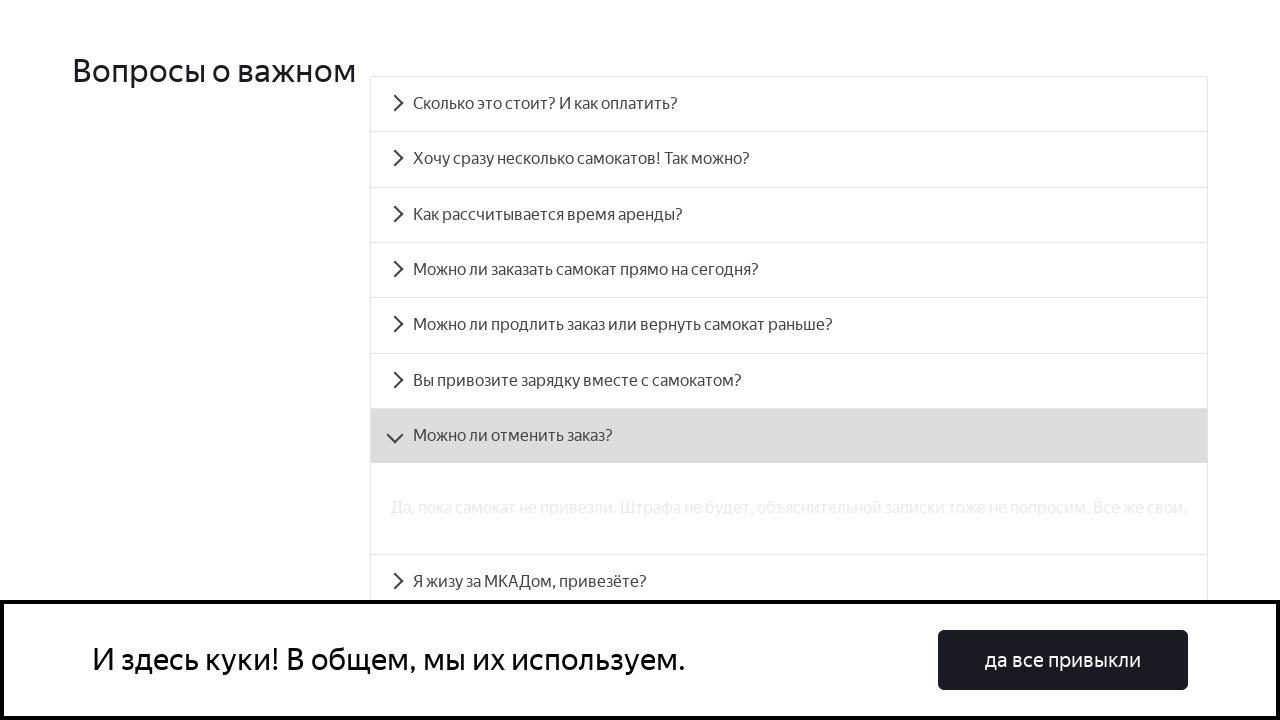

Seventh accordion panel became visible with cancellation policy text
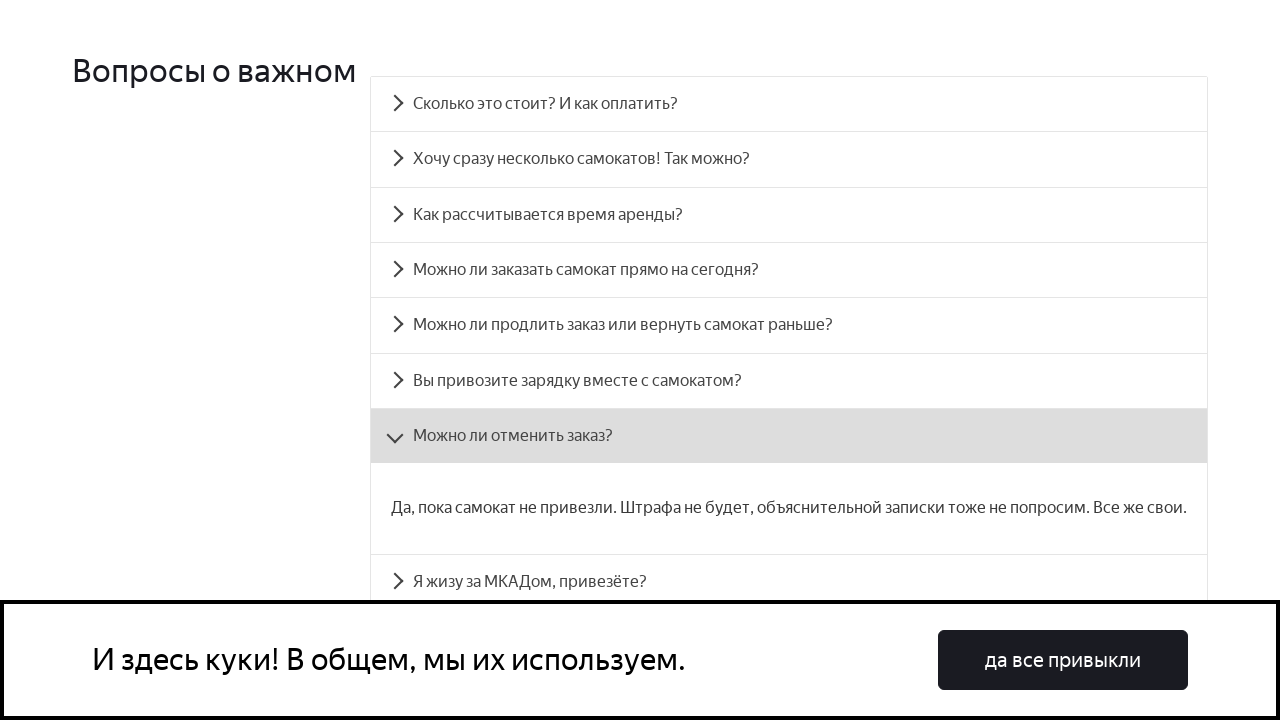

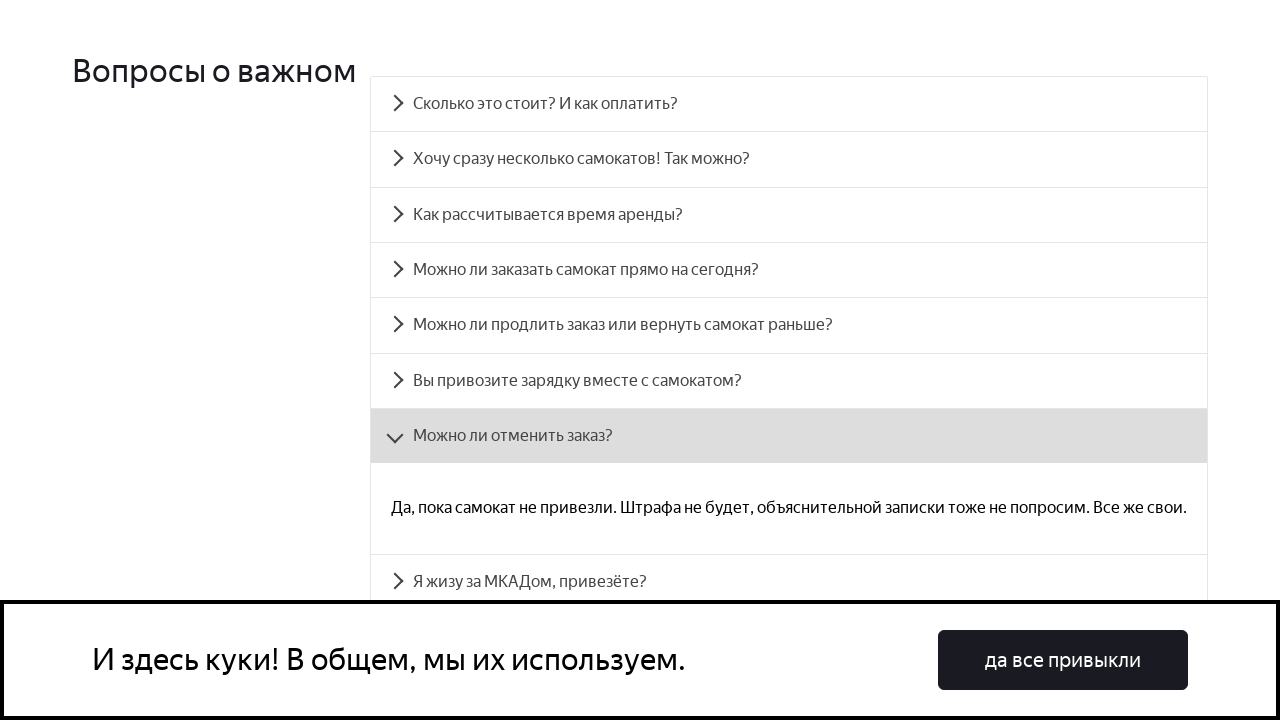